Tests the jQuery UI date picker functionality by selecting a specific date and verifying it's properly set in the input field

Starting URL: https://jqueryui.com/datepicker/

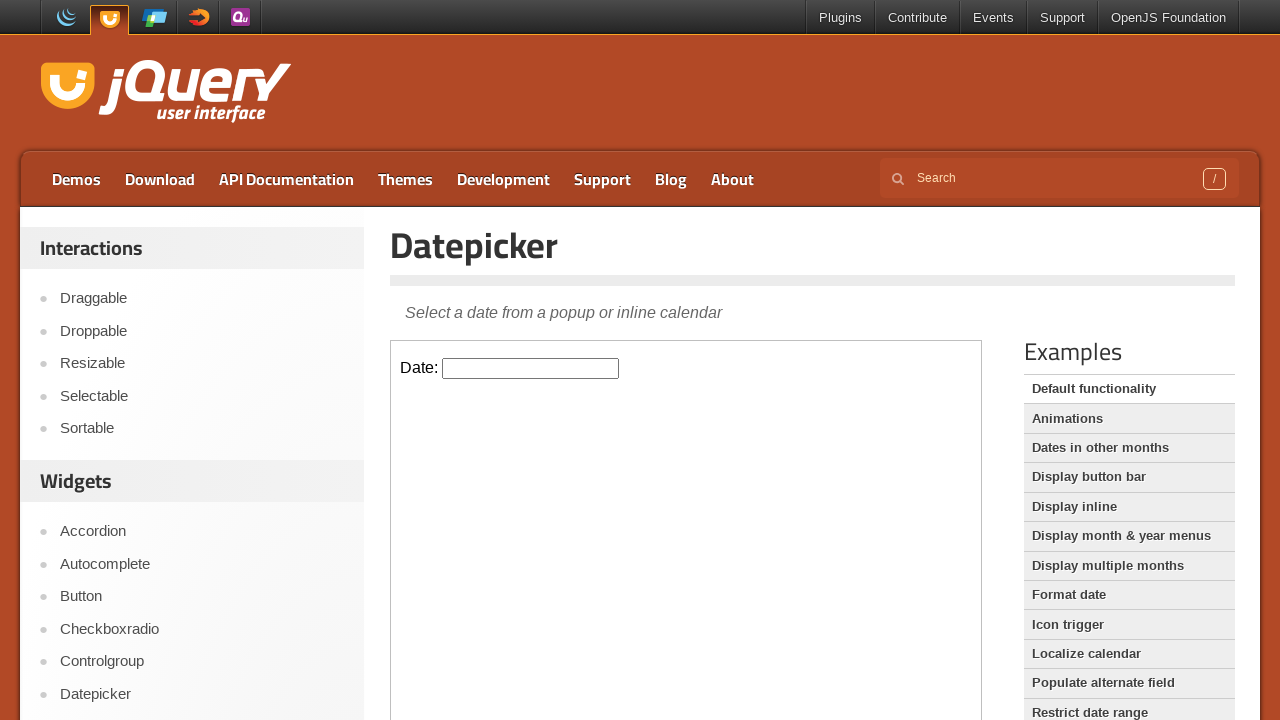

Located the demo iframe containing the datepicker
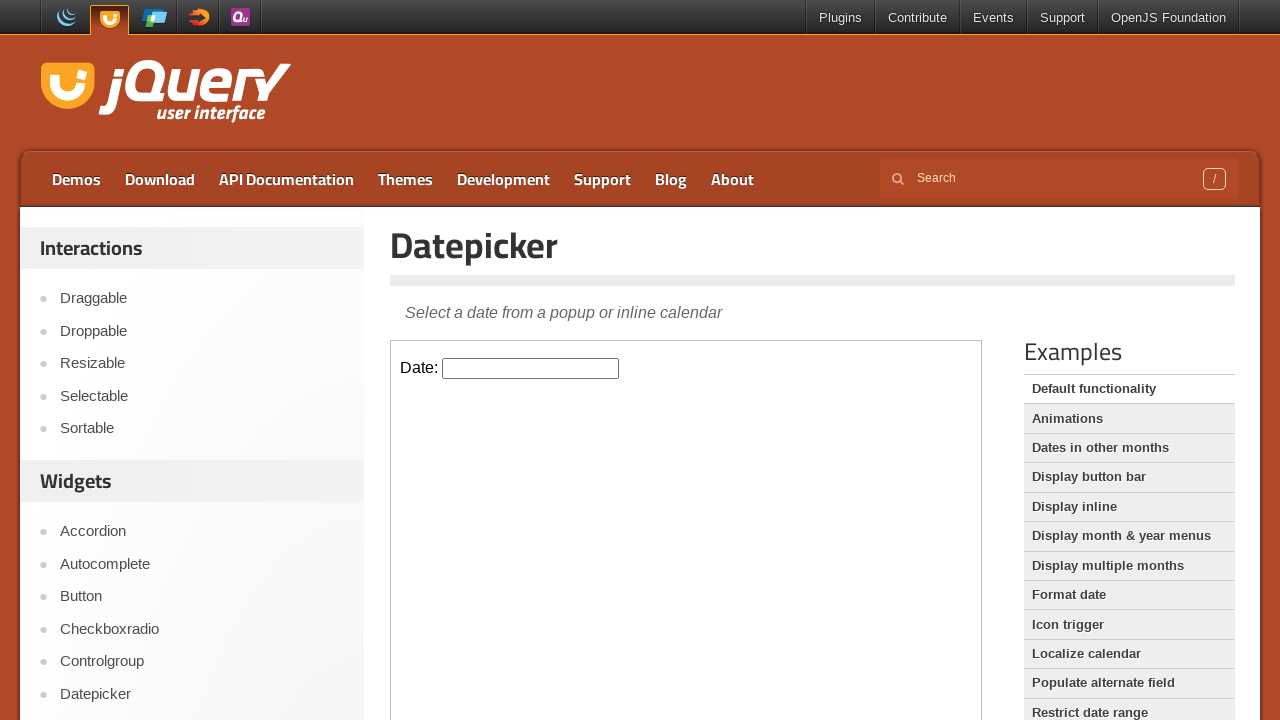

Clicked on the datepicker input field to open the calendar at (531, 368) on .demo-frame >> internal:control=enter-frame >> #datepicker
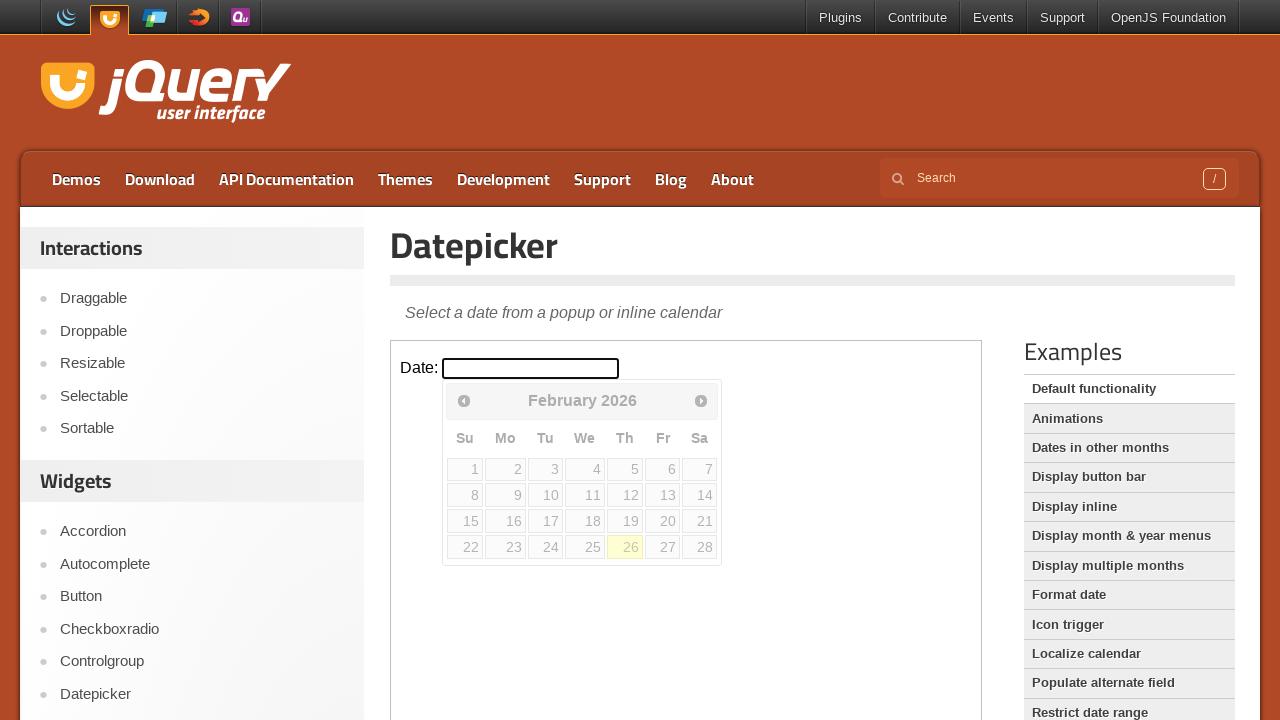

Selected day 18 from the calendar at (585, 521) on .demo-frame >> internal:control=enter-frame >> xpath=//table/tbody/tr/td/a[text(
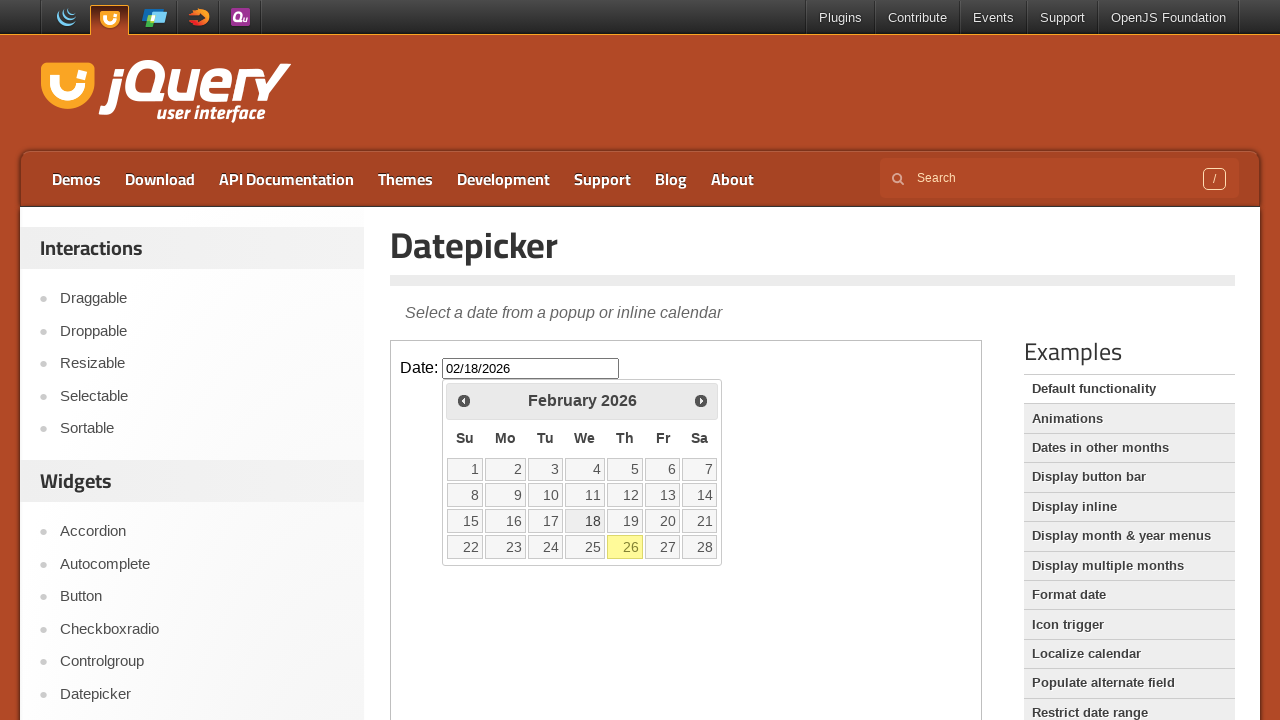

Retrieved the selected date from the datepicker input field
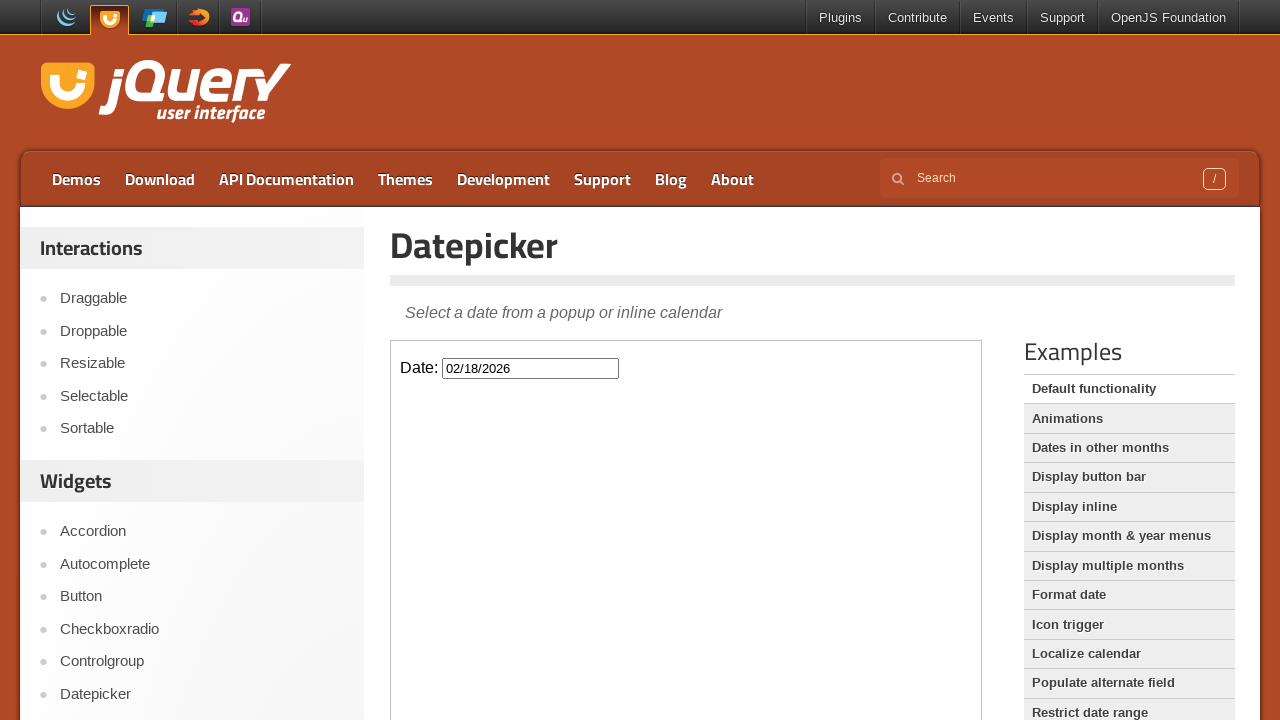

Verified that '18' is present in the selected date
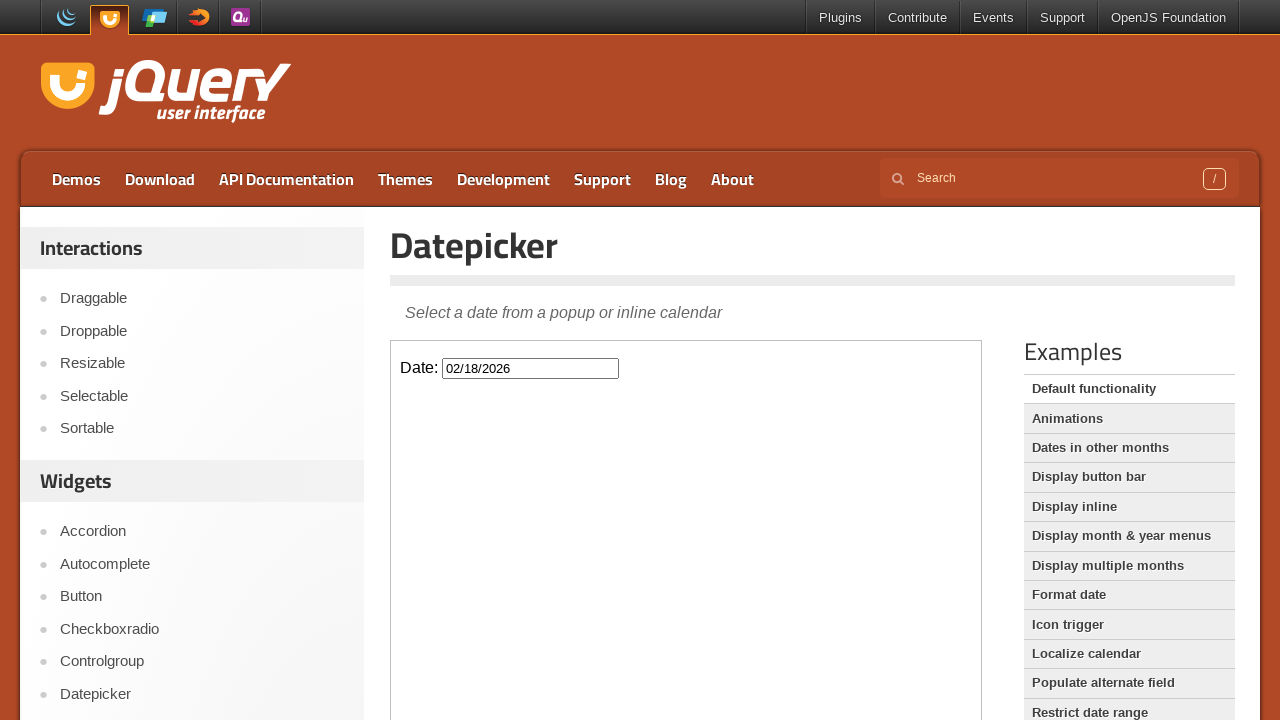

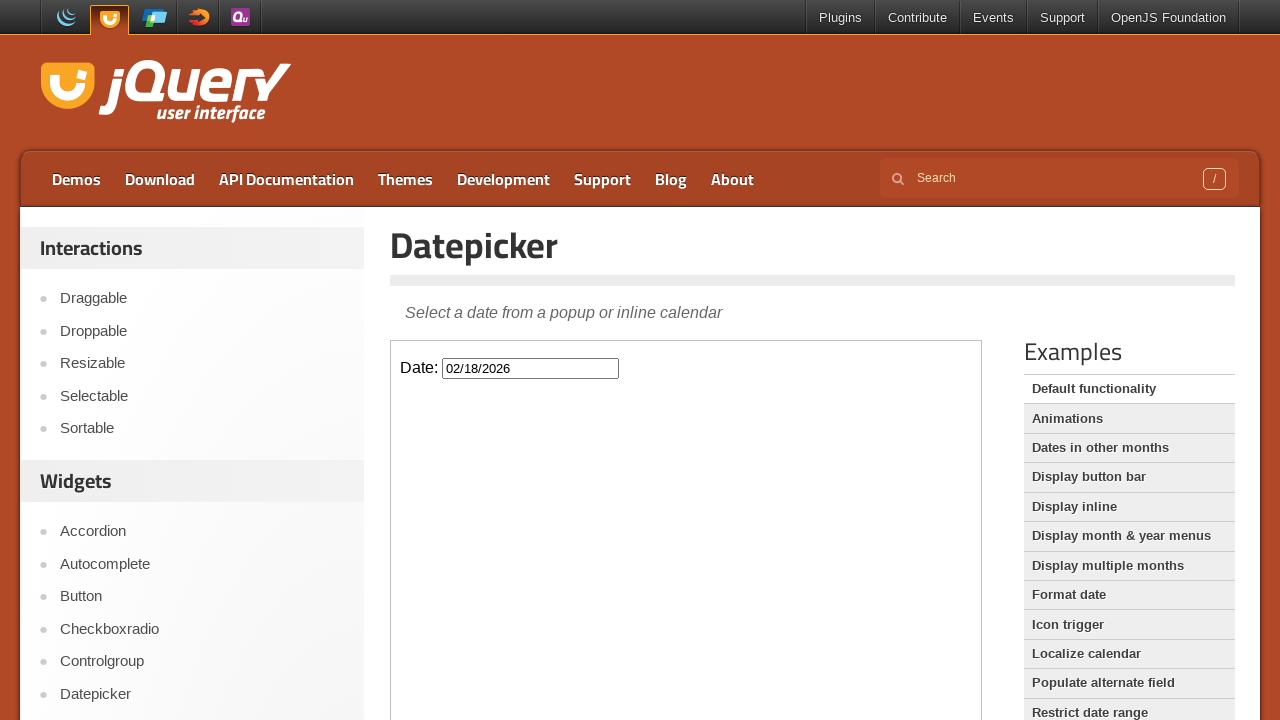